Tests navigation to Paper Trading page via the Verticals dropdown menu

Starting URL: https://www.tranktechnologies.com/

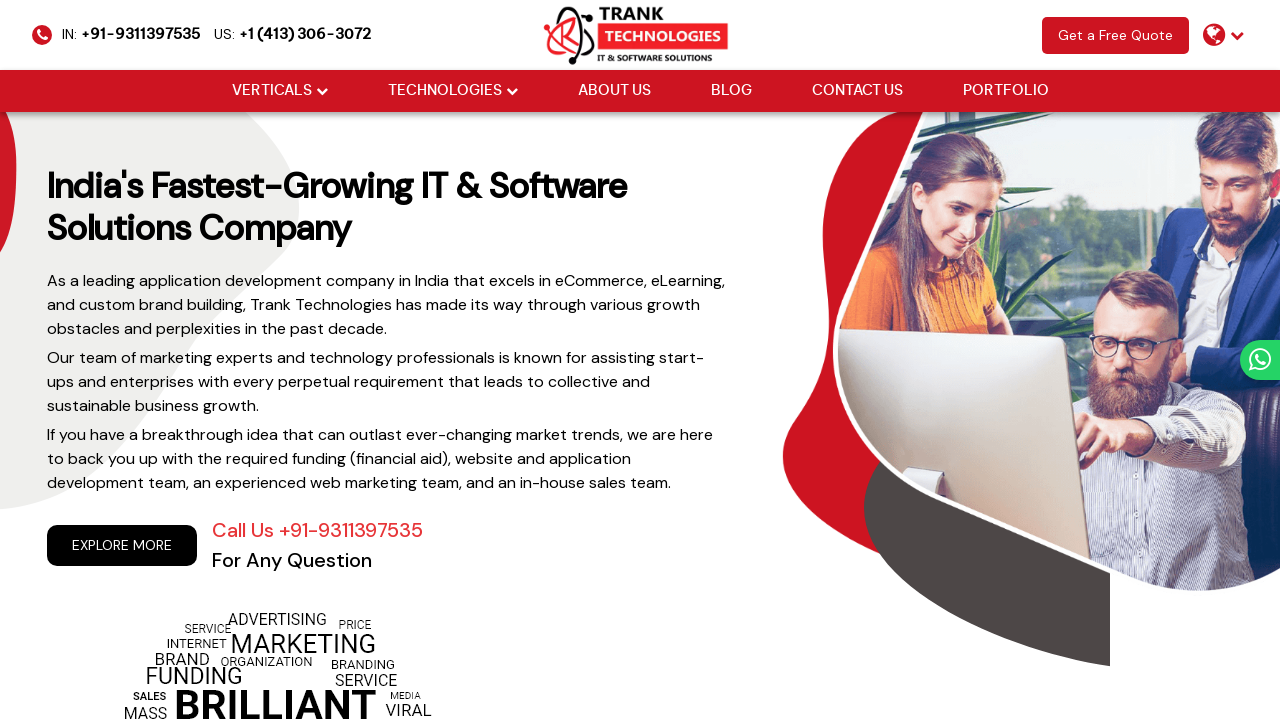

Hovered over Verticals dropdown menu at (322, 91) on (//i[@class='fa fa-chevron-down'])[2]
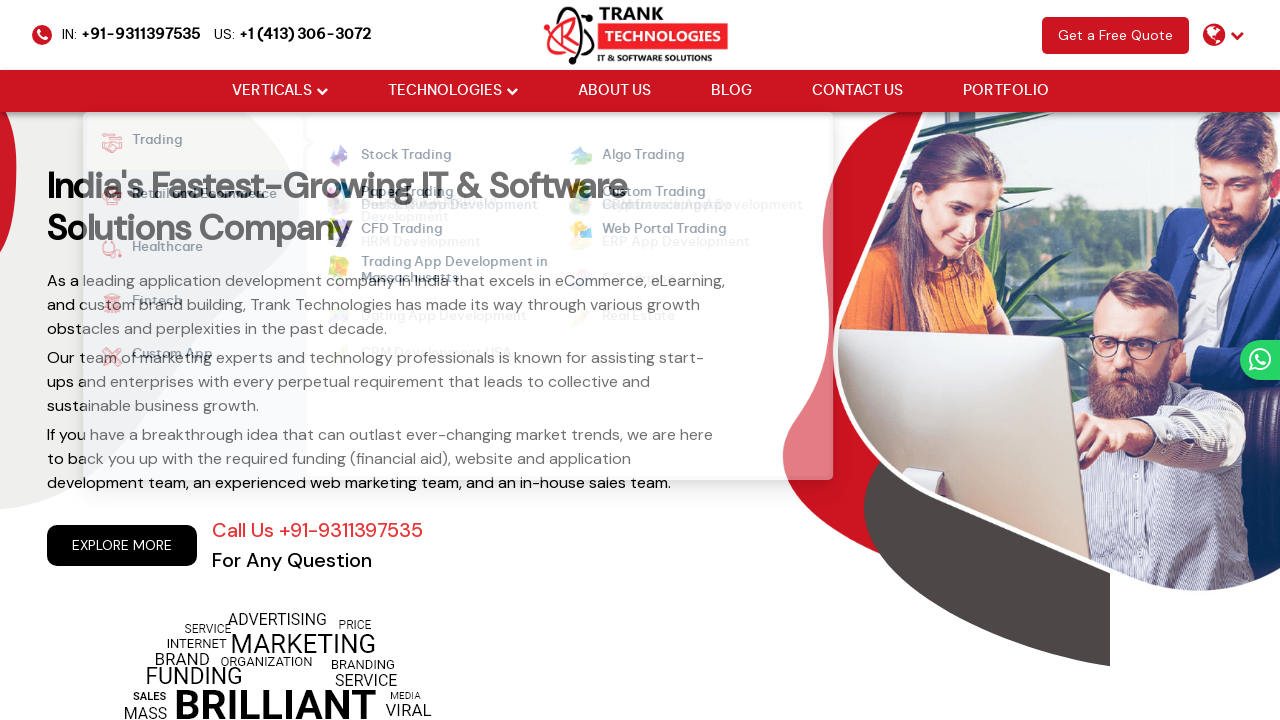

Hovered over Trading option in dropdown menu at (146, 143) on xpath=//strong[normalize-space()='Trading']
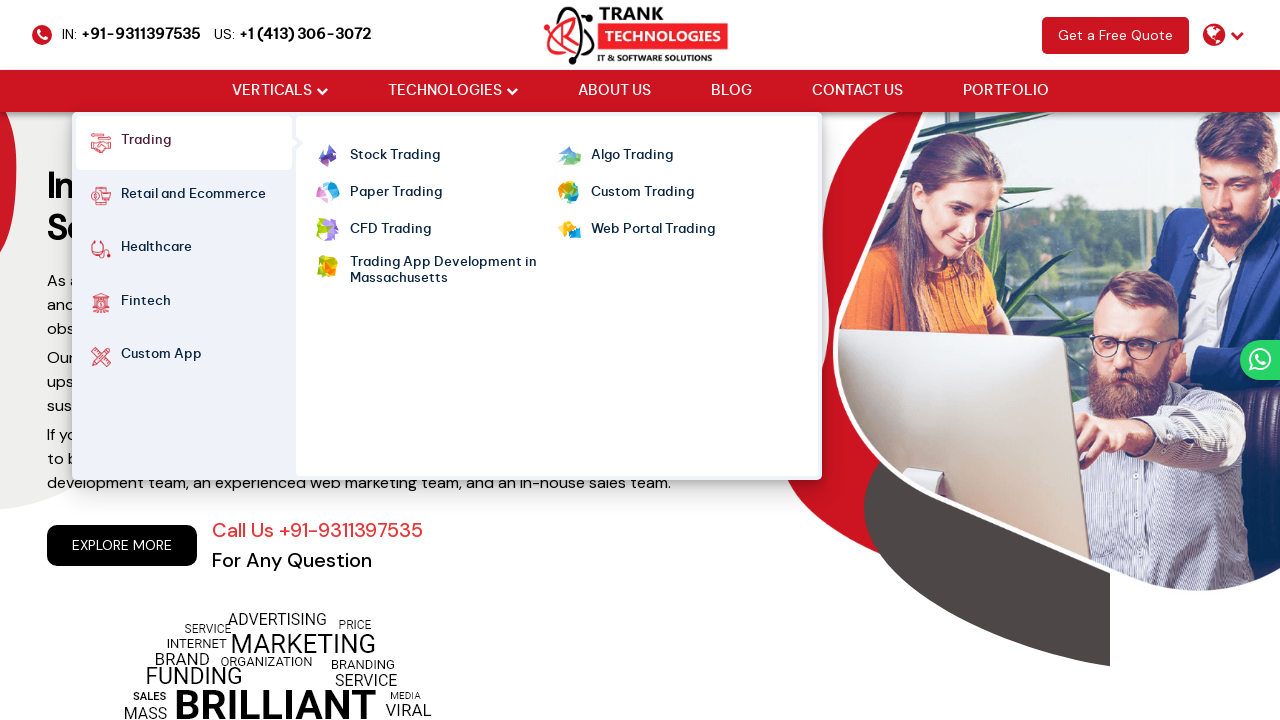

Clicked on Paper Trading link at (396, 193) on xpath=//ul[@class='cm-flex cm-flex-wrap']//a[normalize-space()='Paper Trading']
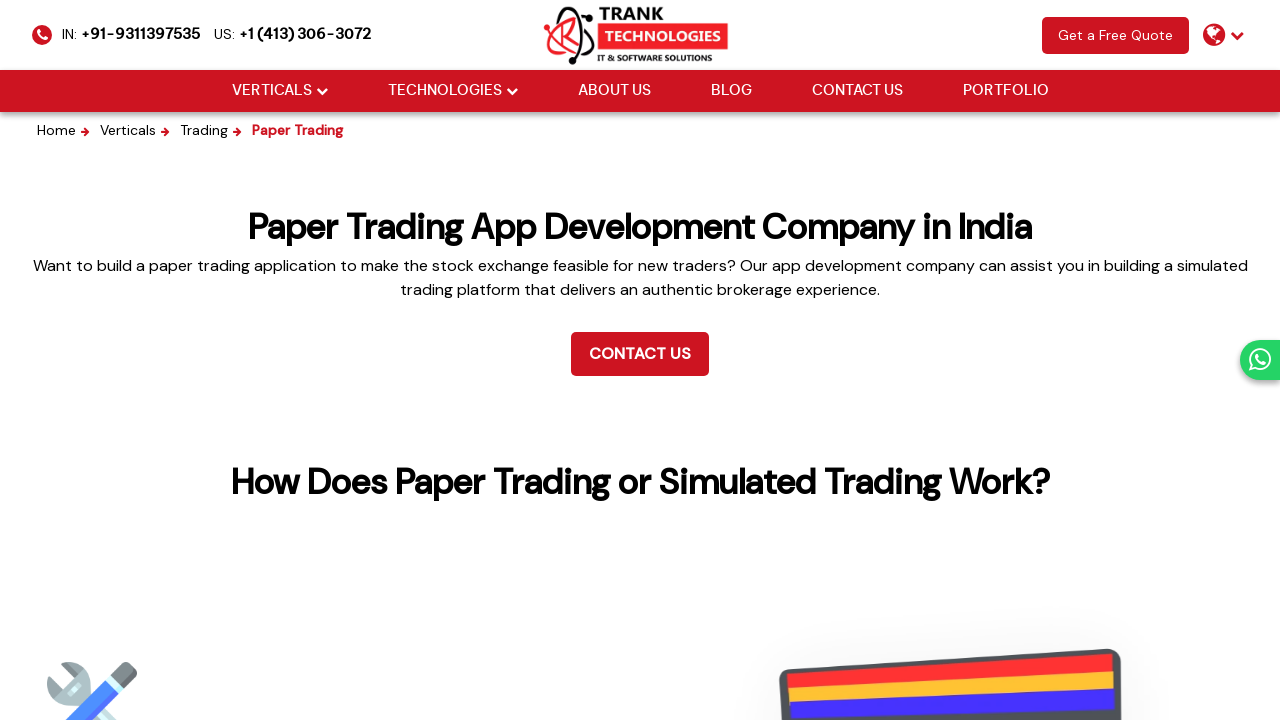

Navigated back to home page
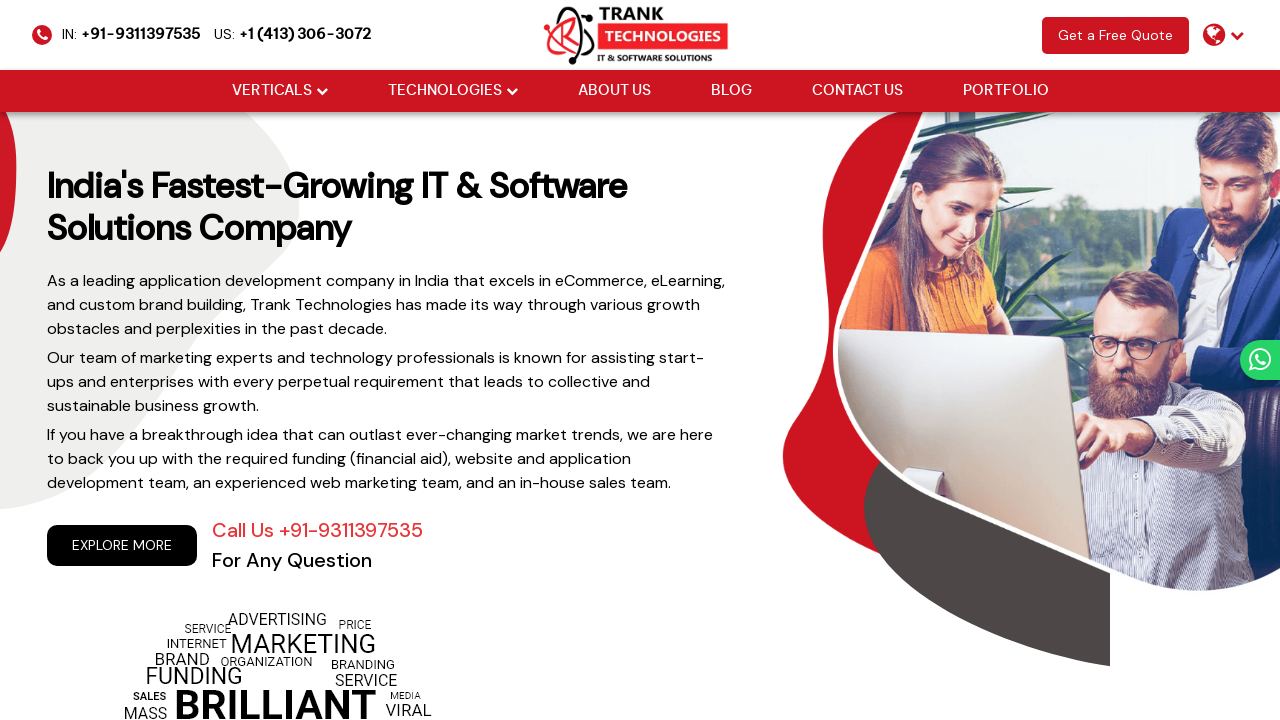

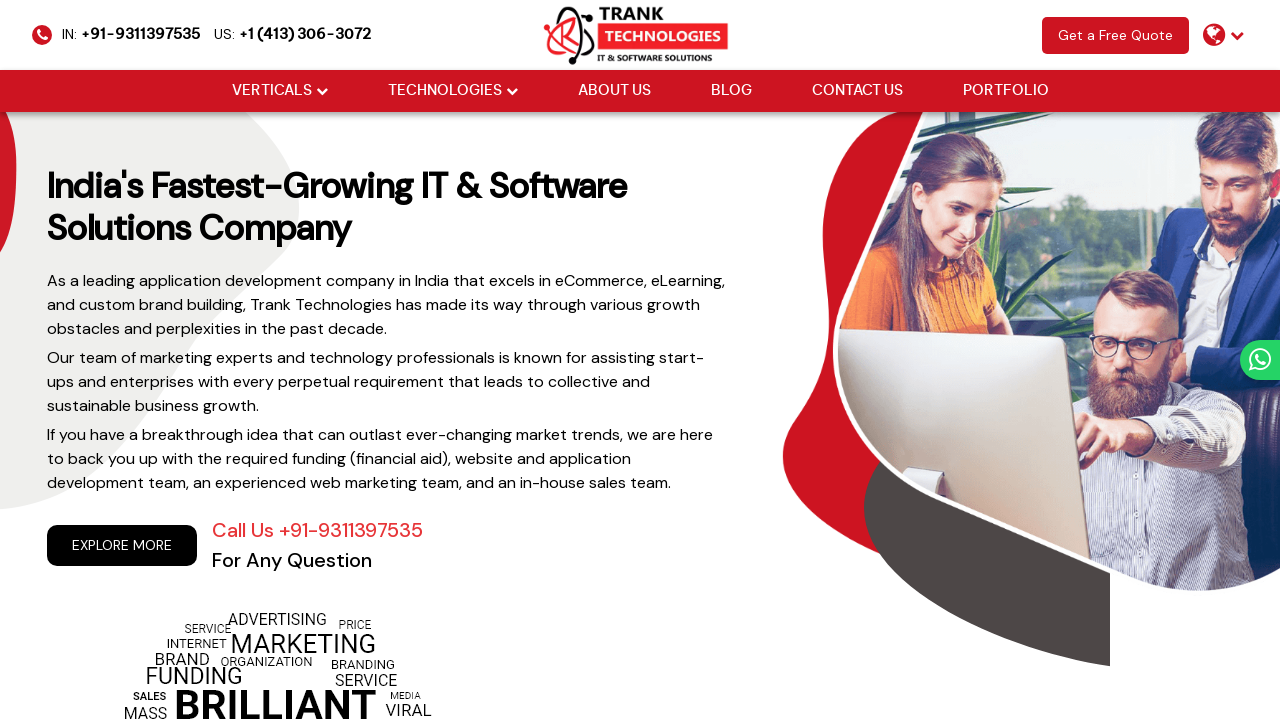